Tests select dropdown menu by selecting options by value, index, and text

Starting URL: https://demoqa.com/select-menu

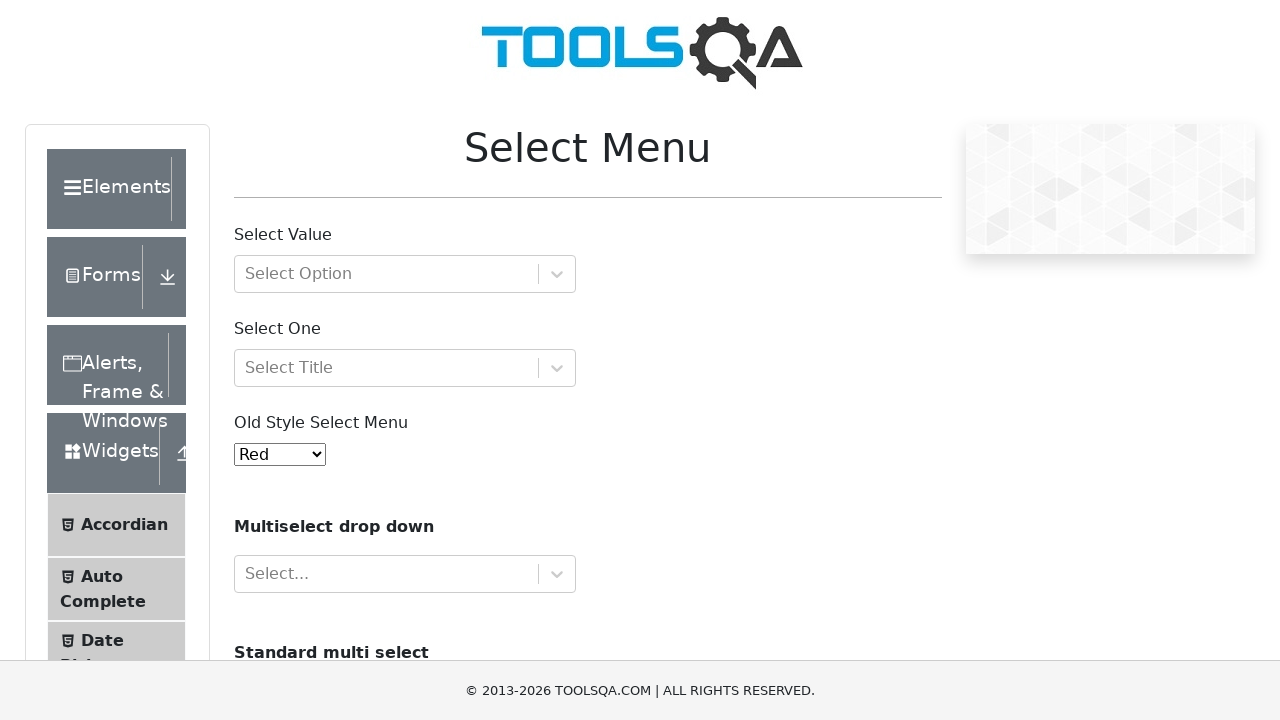

Navigated to select menu test page
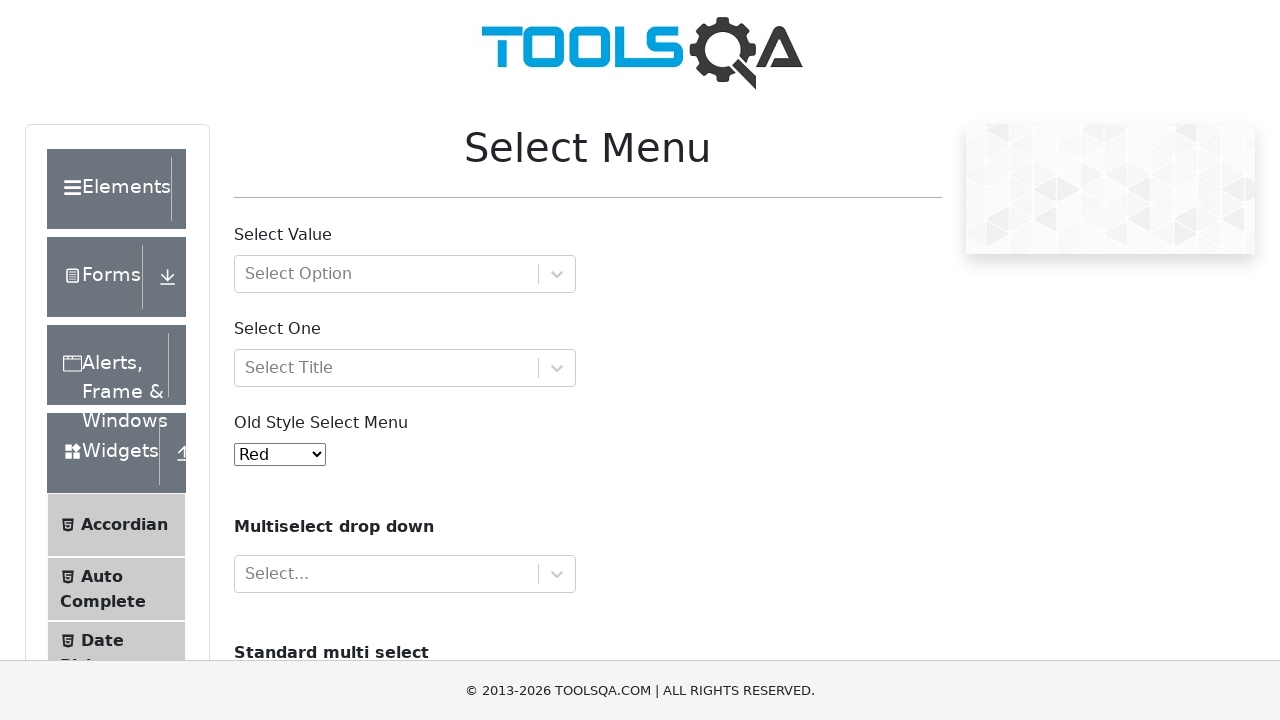

Selected option by value '1' (Blue) on #oldSelectMenu
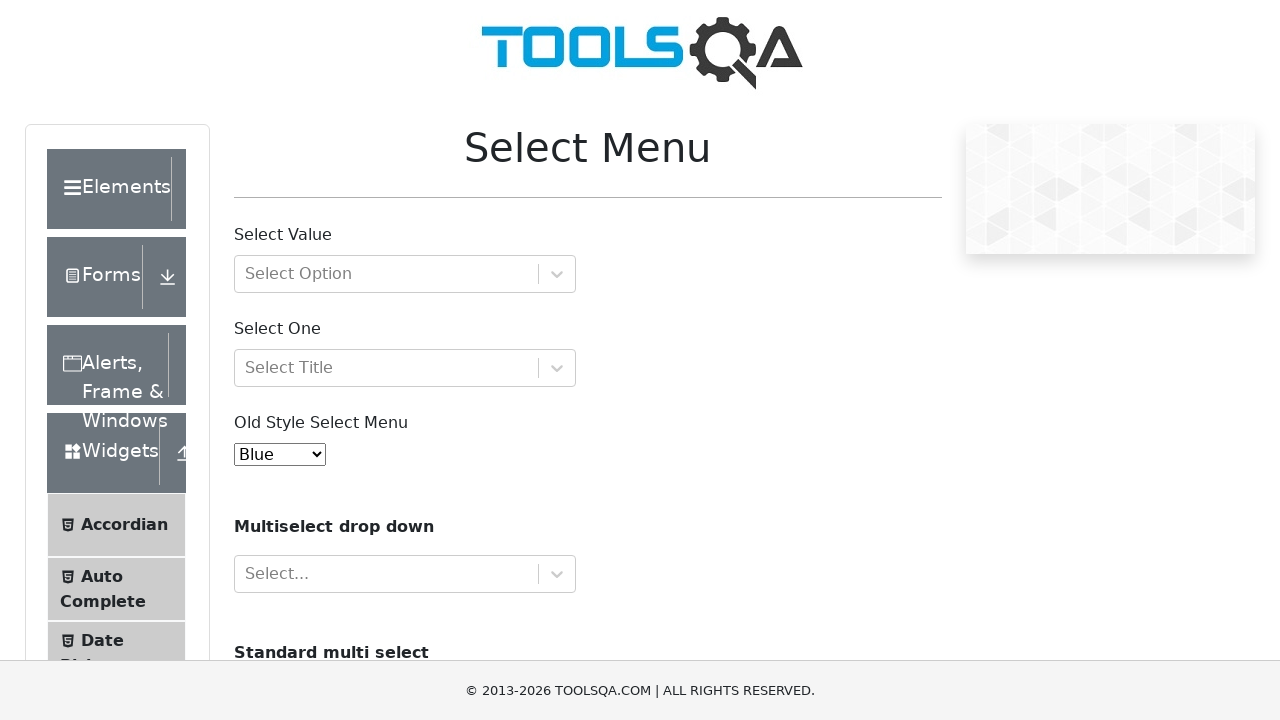

Selected option by index 4 (Purple) on #oldSelectMenu
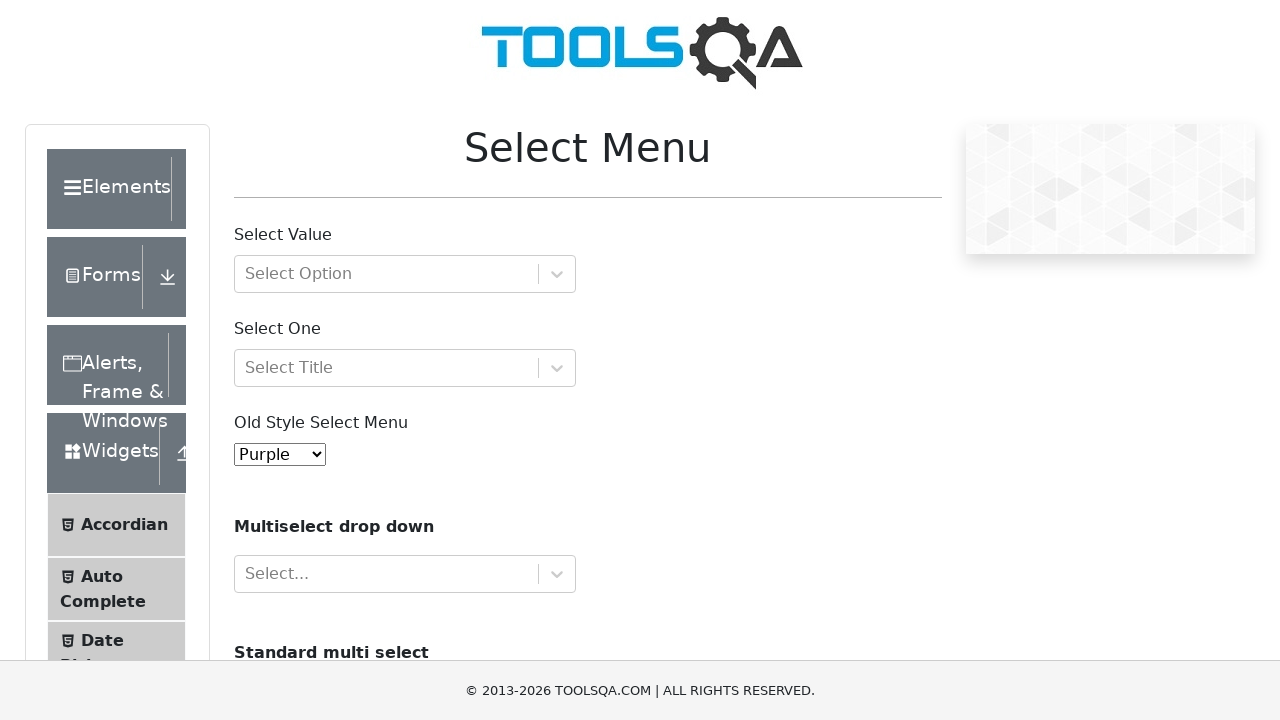

Selected option by label 'Black' on #oldSelectMenu
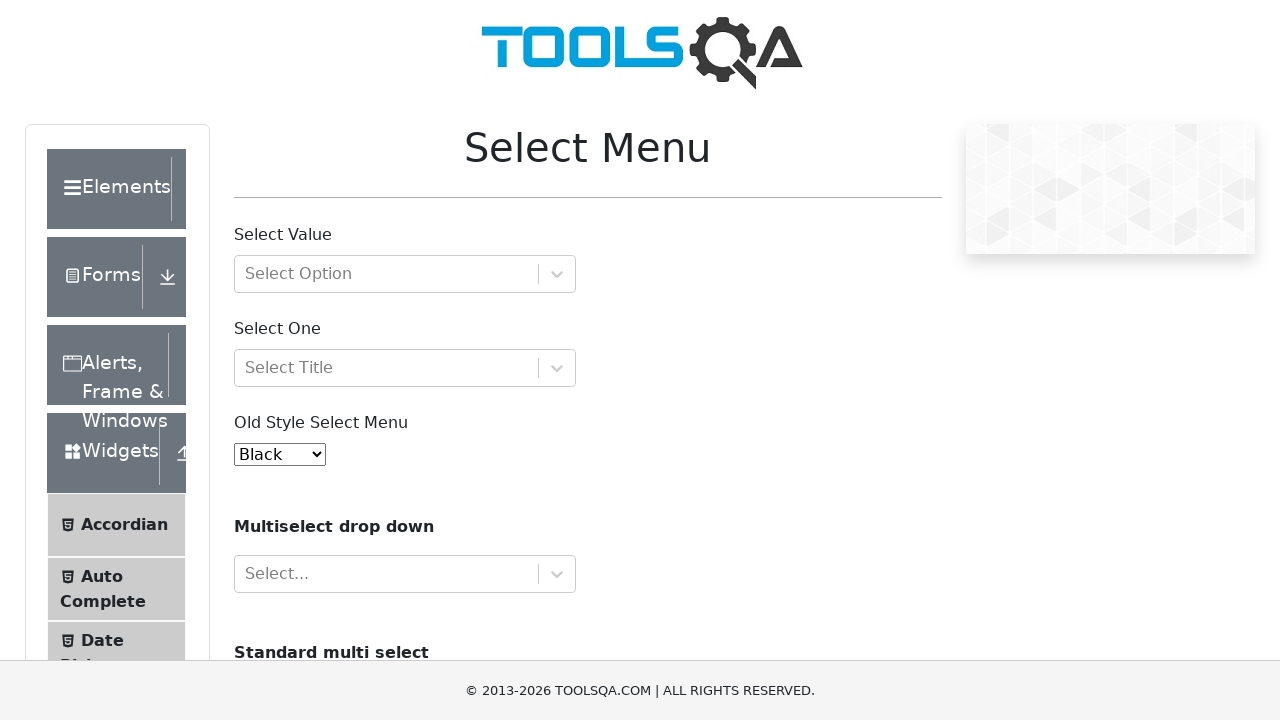

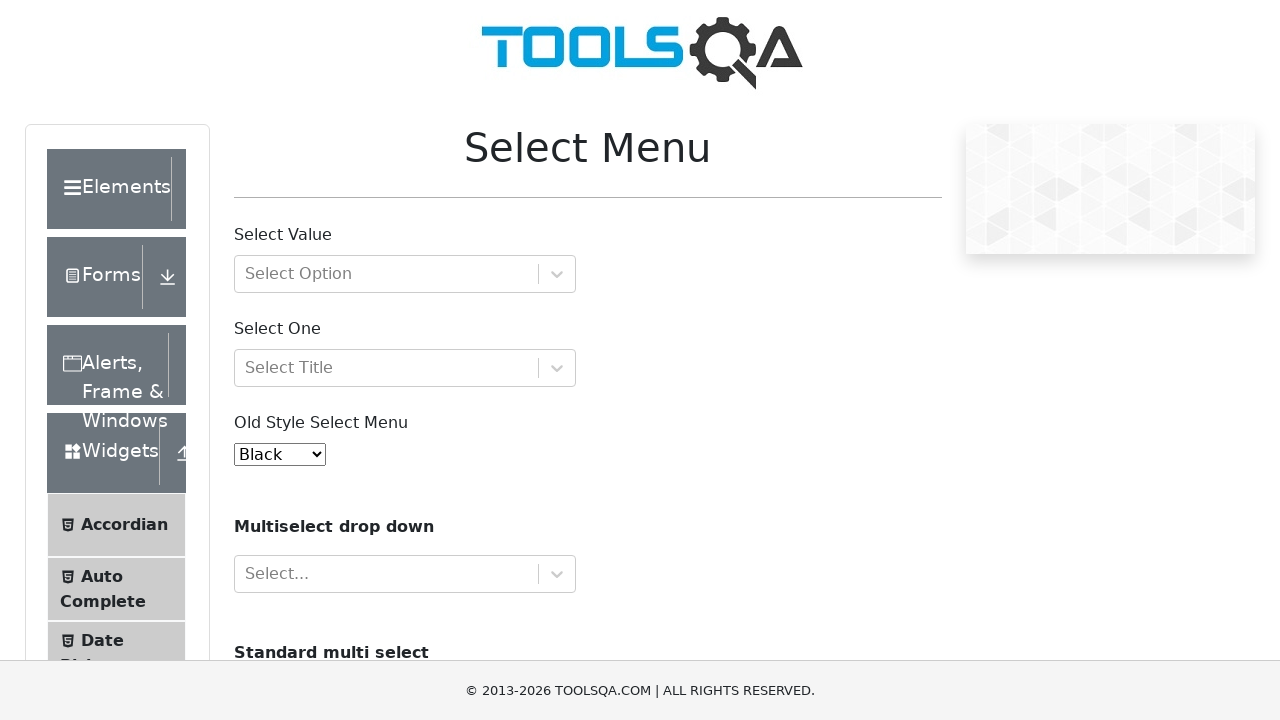